Tests table interactions by reading table dimensions, cell values, sorting the table by clicking column header, and reading footer values

Starting URL: https://v1.training-support.net/selenium/tables

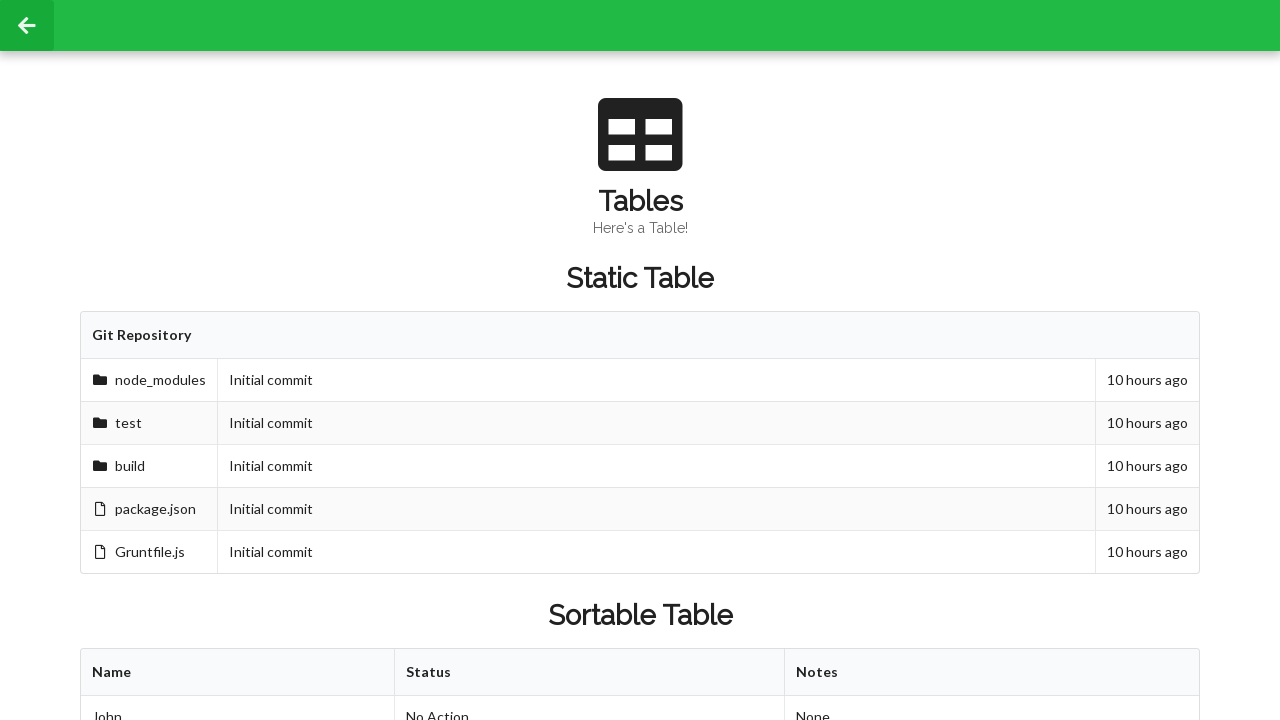

Retrieved all rows from sortable table body
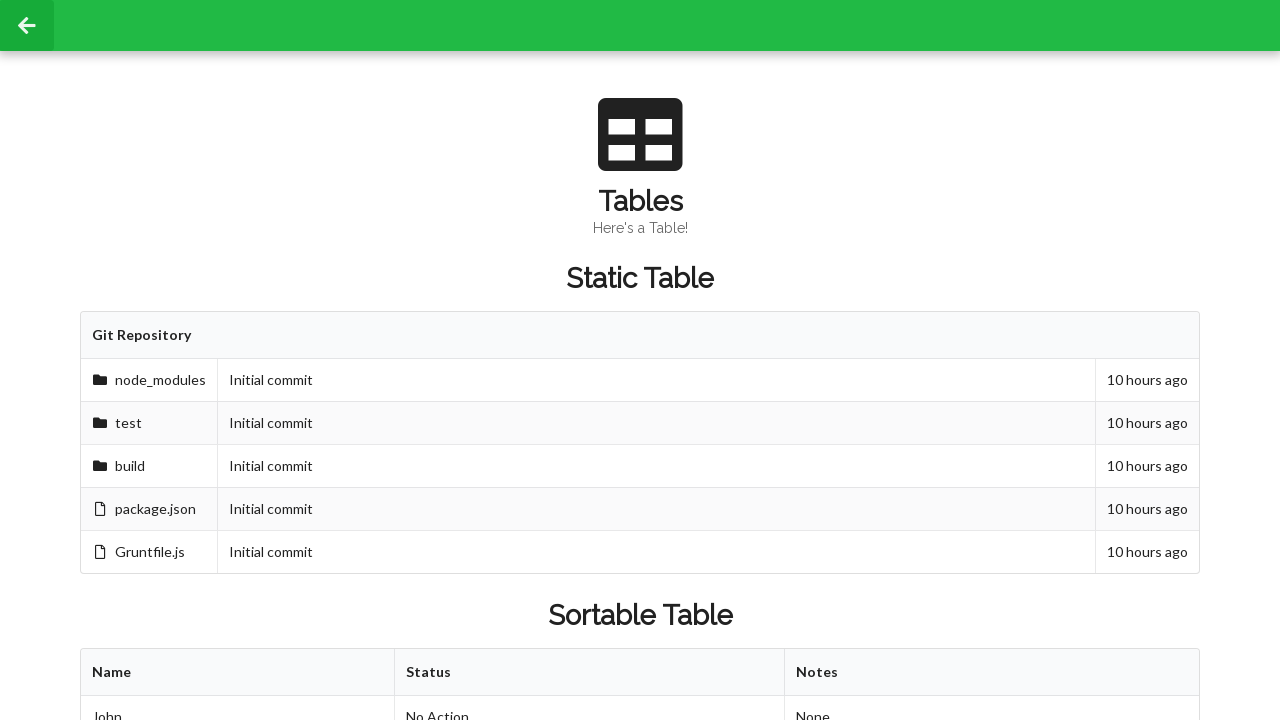

Retrieved all columns from first row
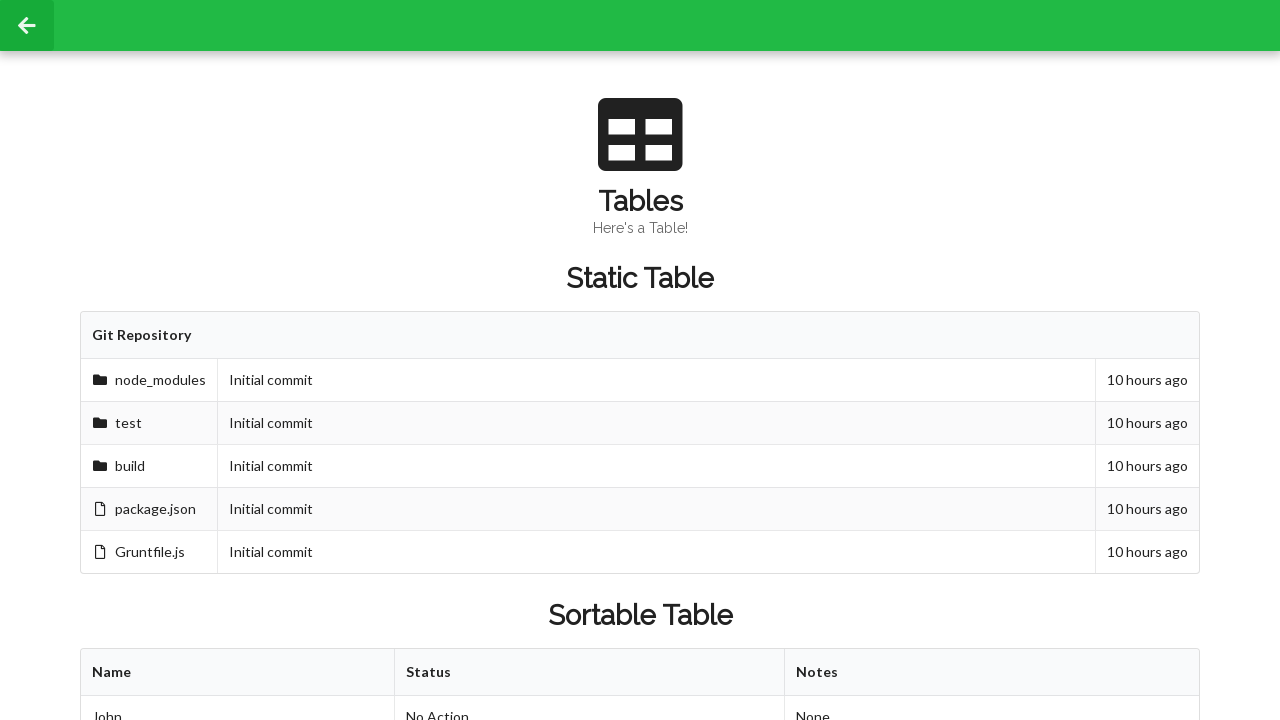

Read cell value from 2nd row, 2nd column
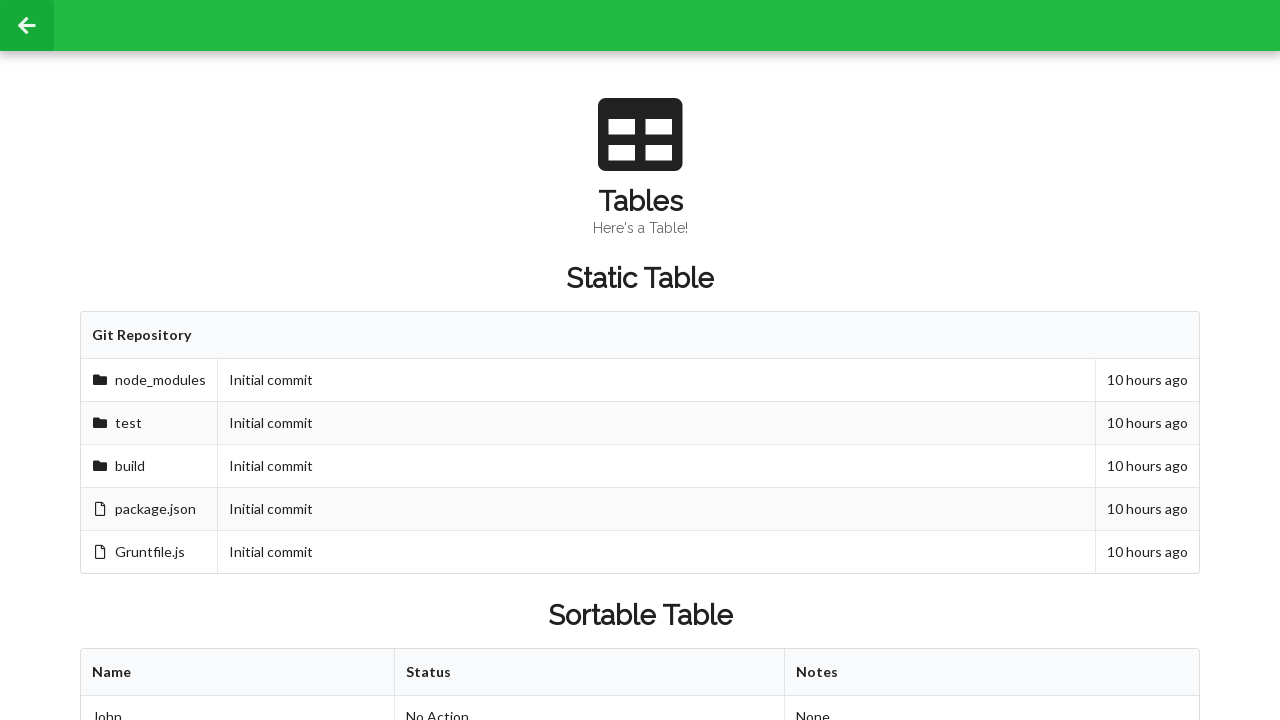

Clicked first column header to sort table at (238, 673) on xpath=//table[@id='sortableTable']/thead/tr/th
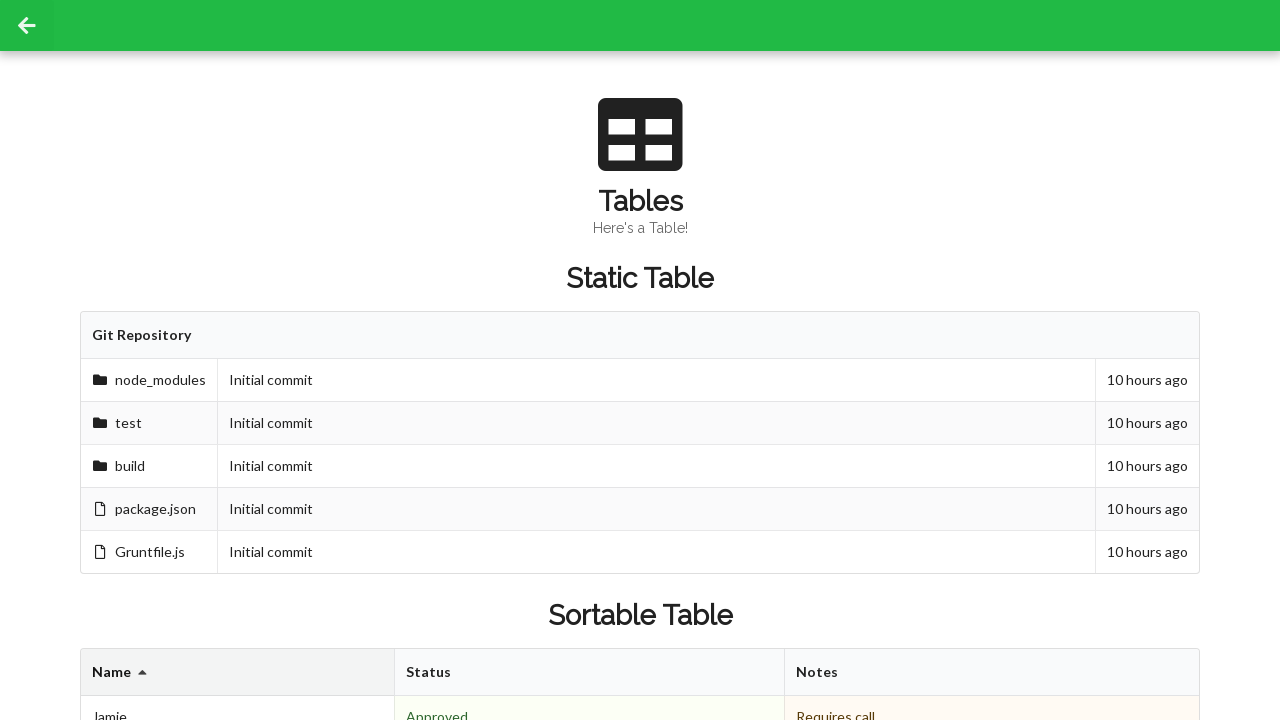

Waited for table sorting to complete
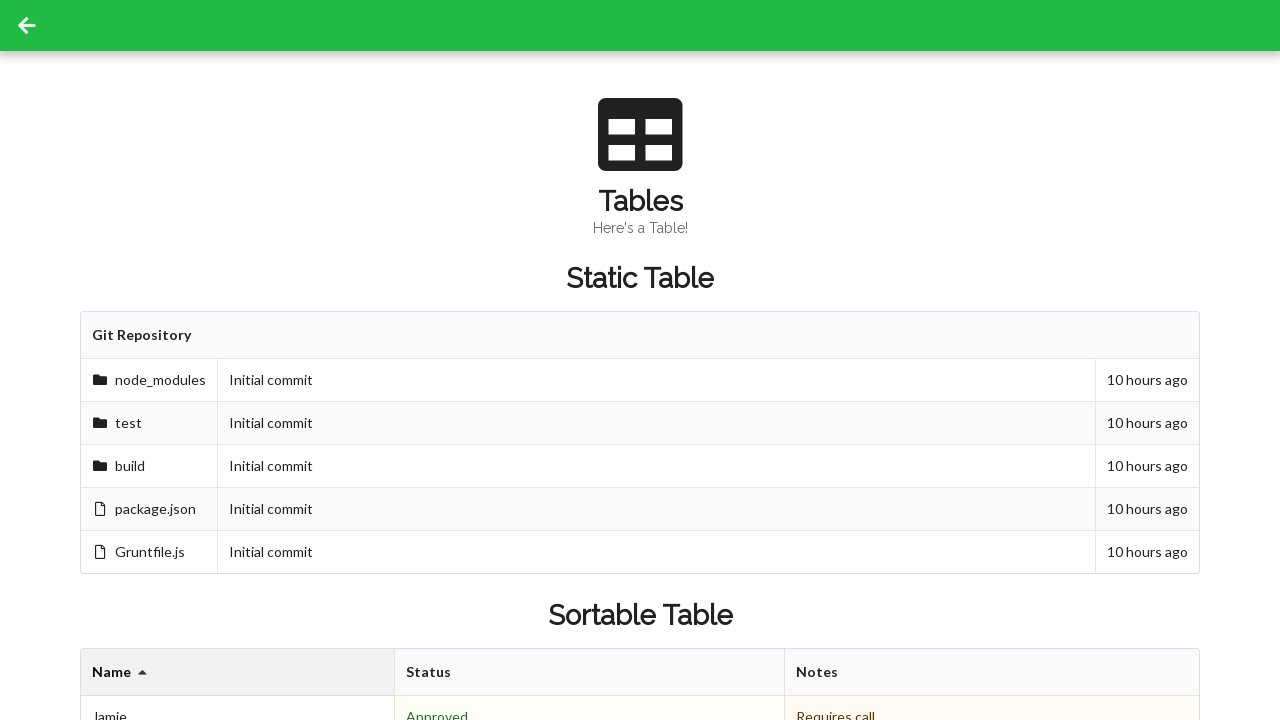

Read cell value from 2nd row, 2nd column after sorting
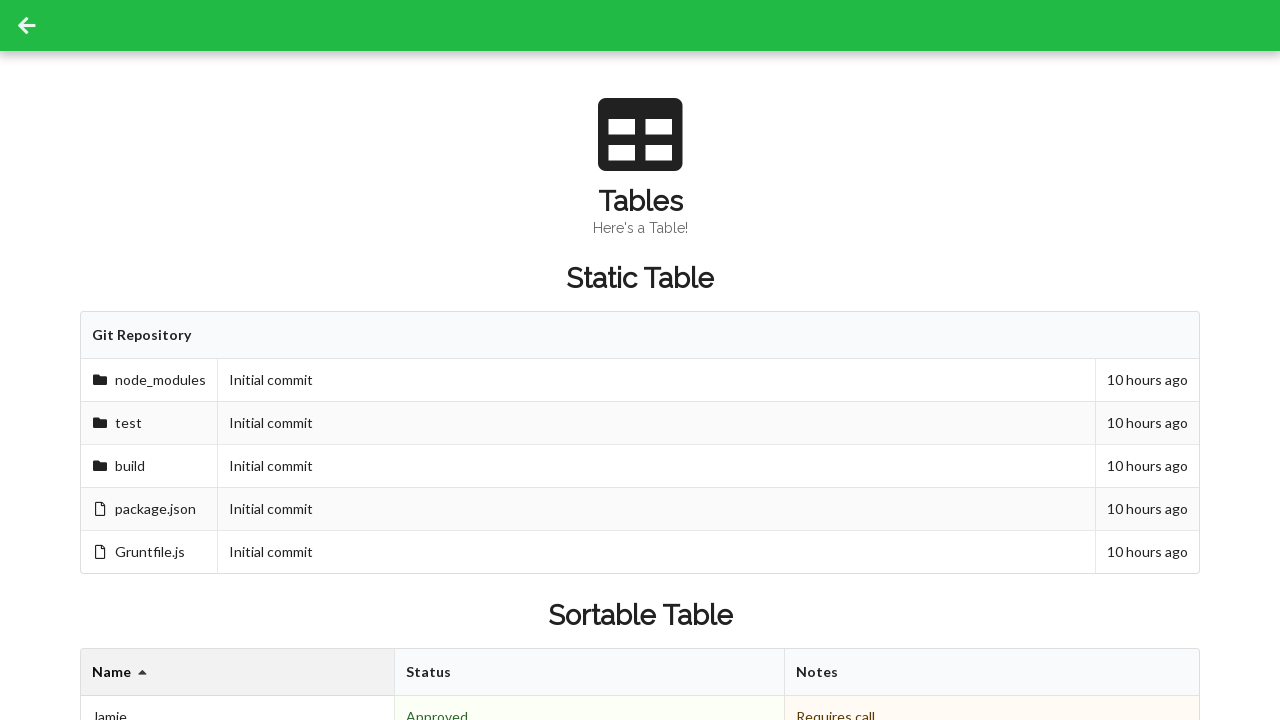

Retrieved all footer cells from table
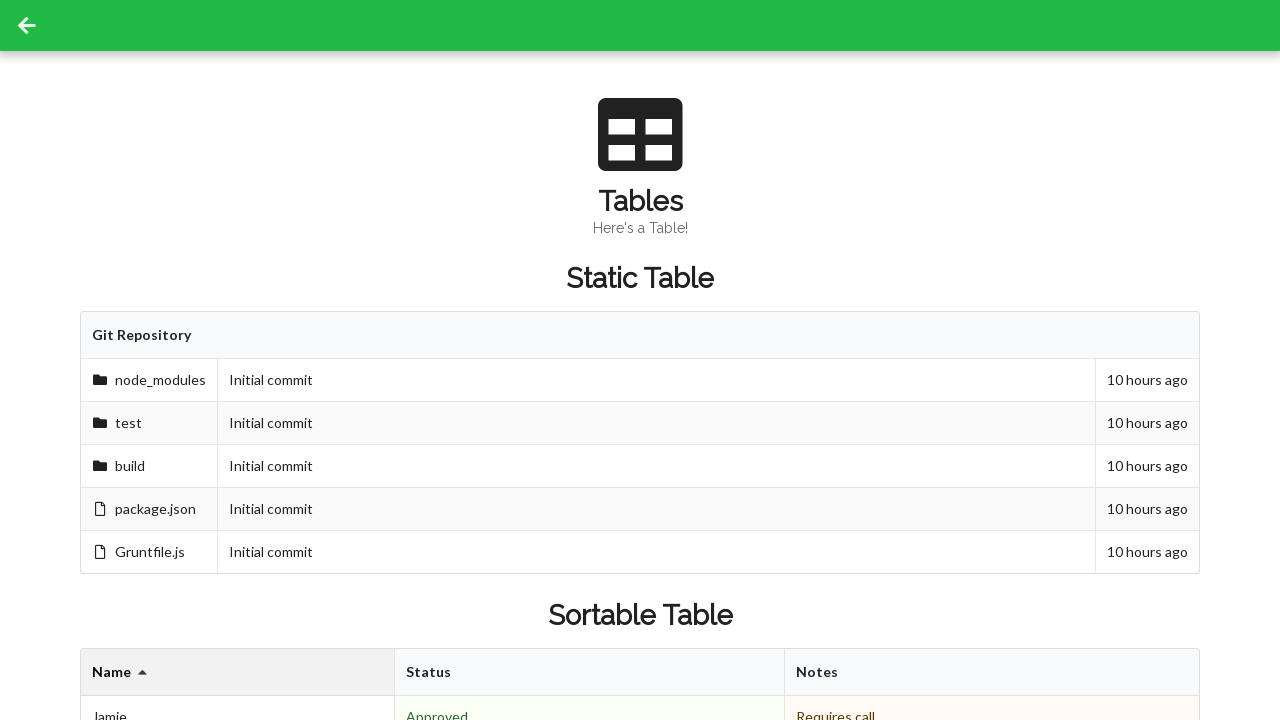

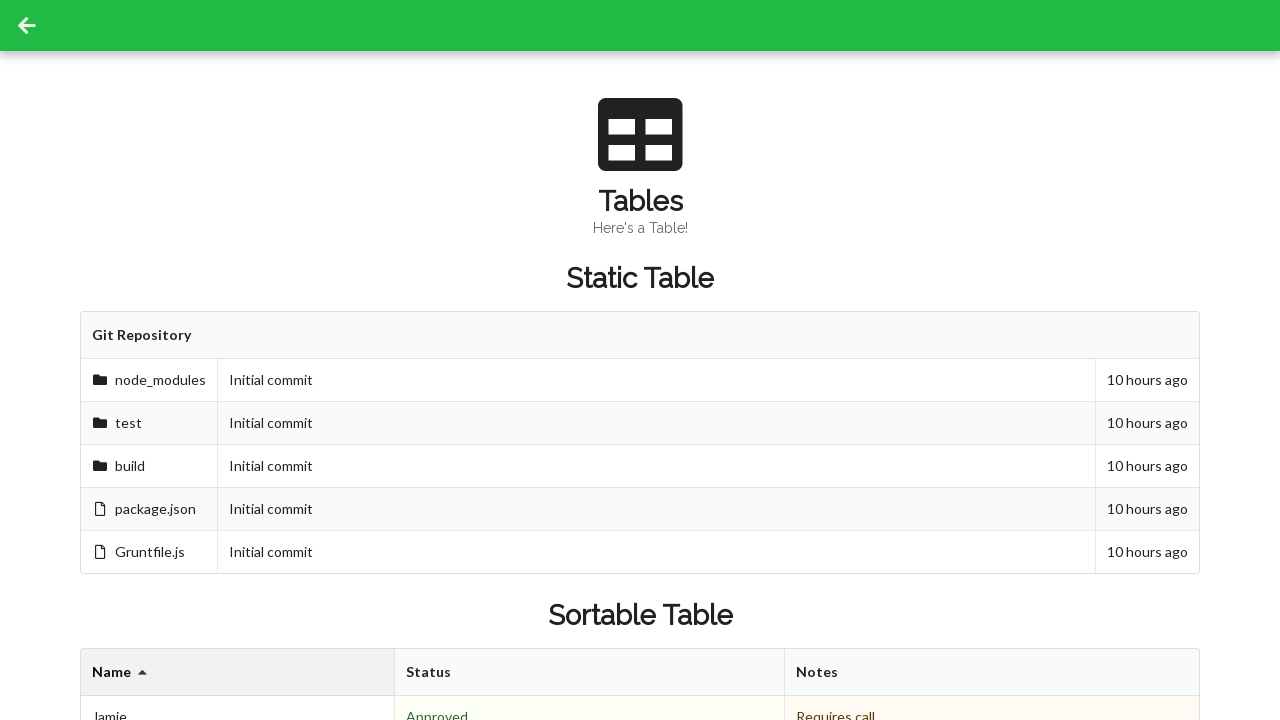